Navigates to Walmart homepage and verifies the page title contains expected branding text like "Save money" or "Live better"

Starting URL: https://www.walmart.com

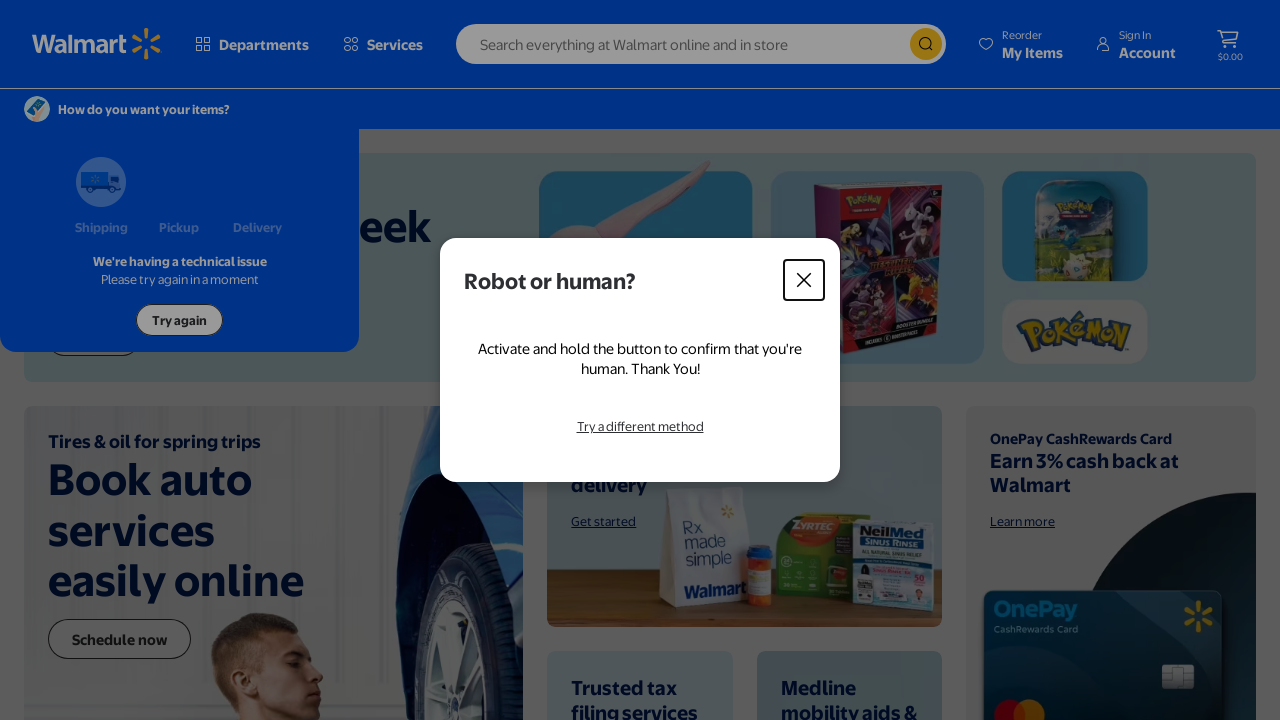

Waited for page to reach domcontentloaded state
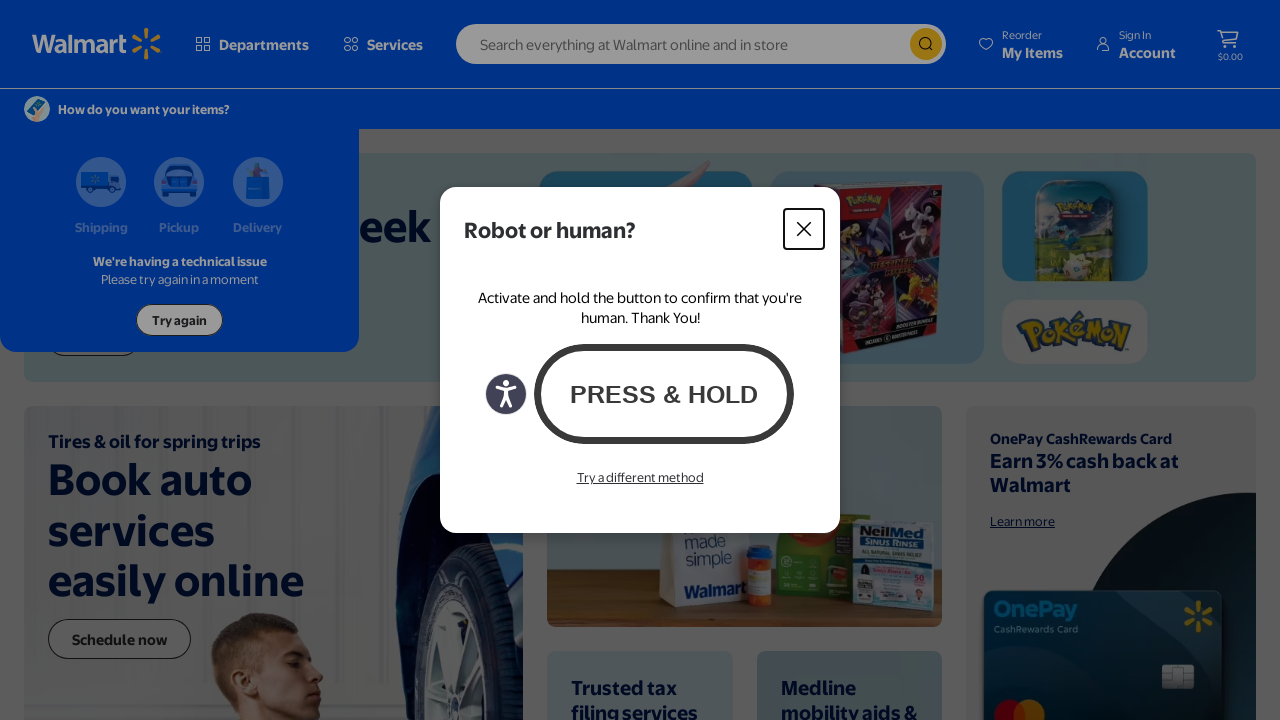

Retrieved page title
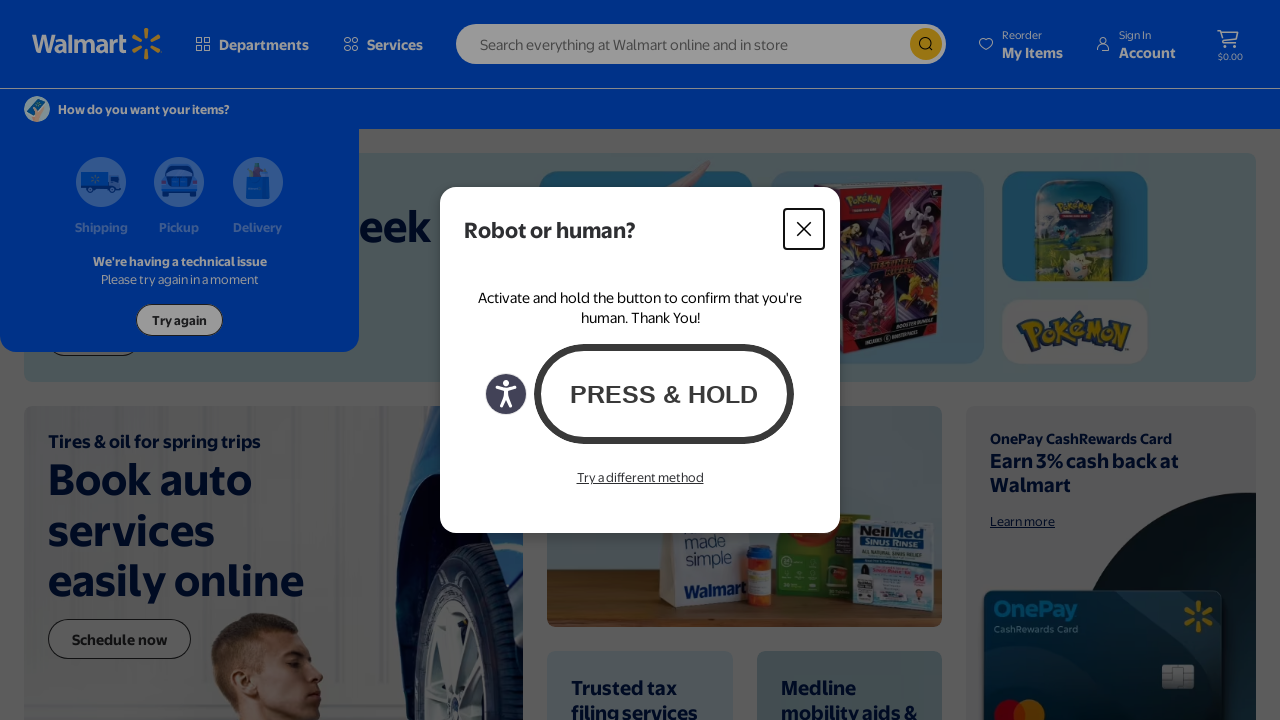

Verified page title contains expected branding text (title: Walmart | Save Money. Live better.)
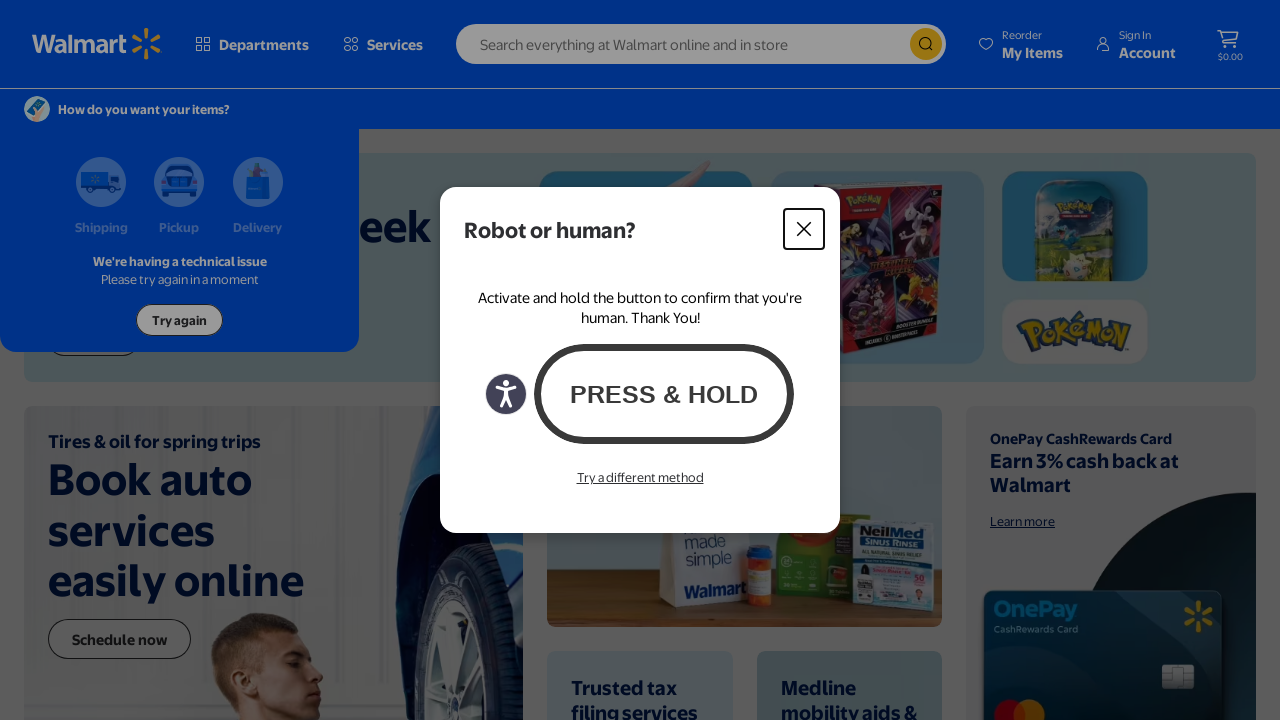

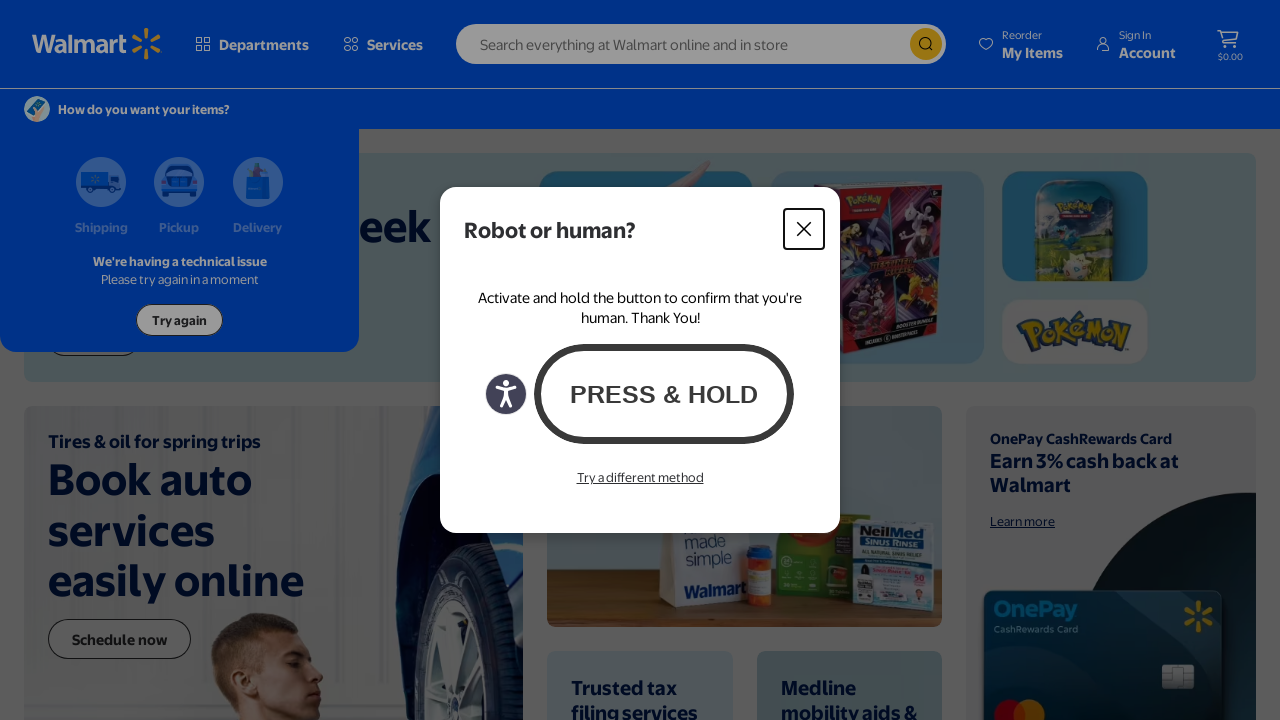